Tests popup window handling by opening a popup, closing it, switching back to main window, and interacting with search field

Starting URL: https://omayo.blogspot.com/

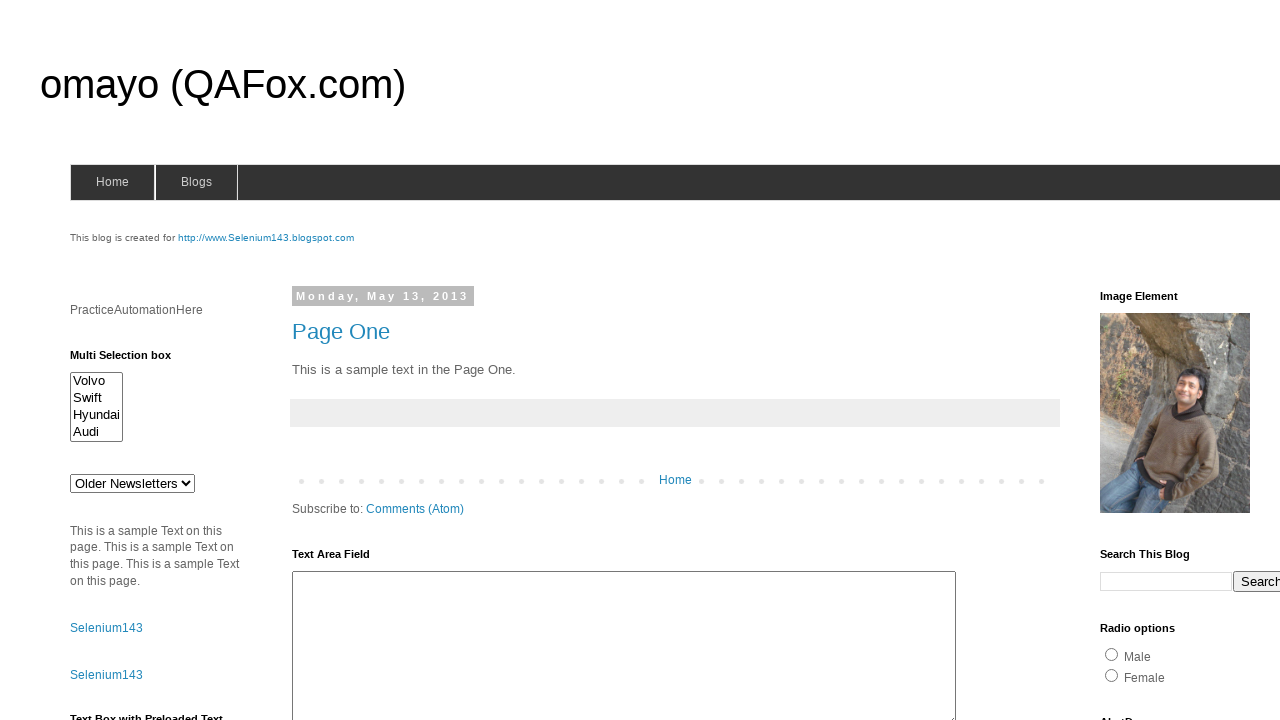

Clicked link to open popup window at (132, 360) on text=Open a popup window
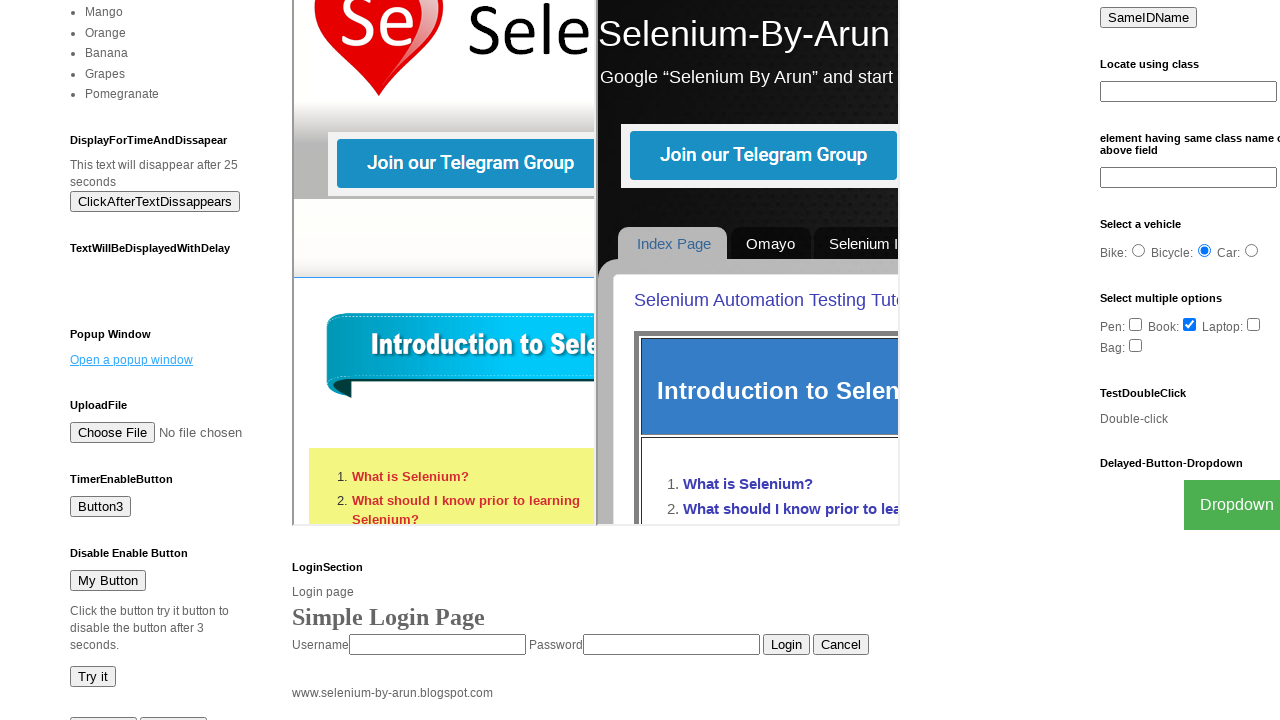

Popup window opened and captured
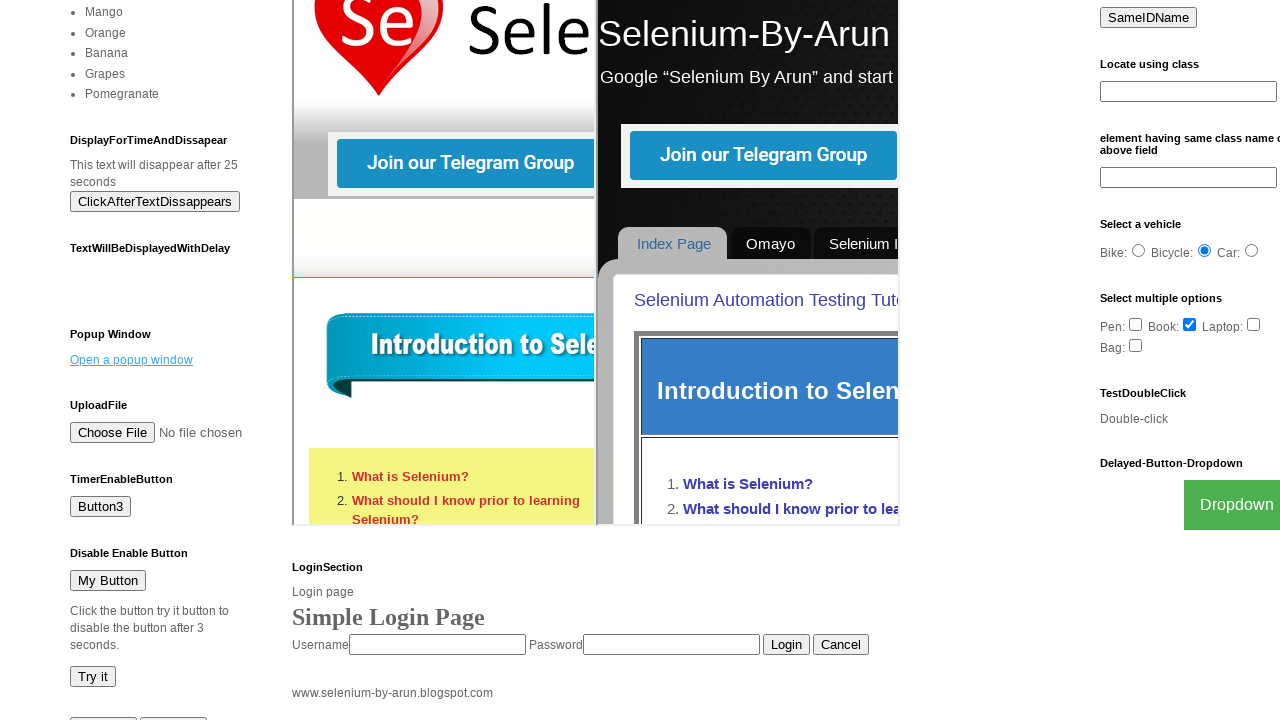

Closed popup window
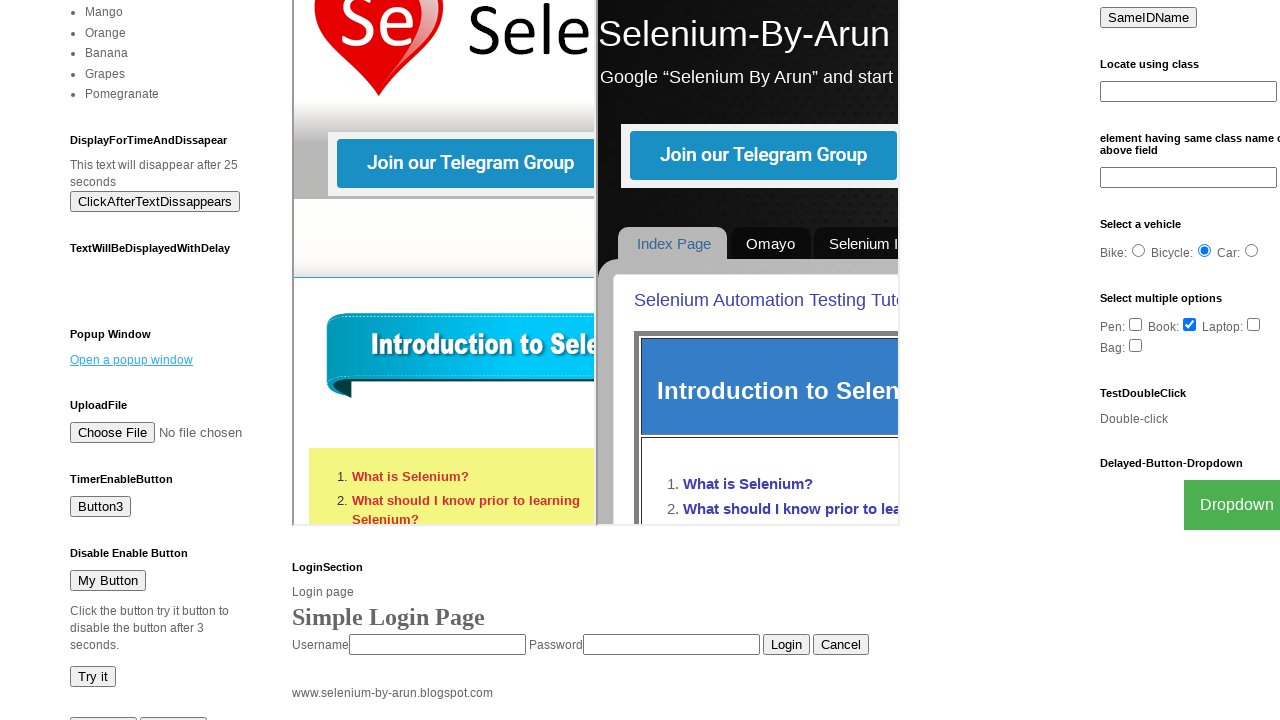

Switched back to main window and filled search field with 'Test' on input[name='q']
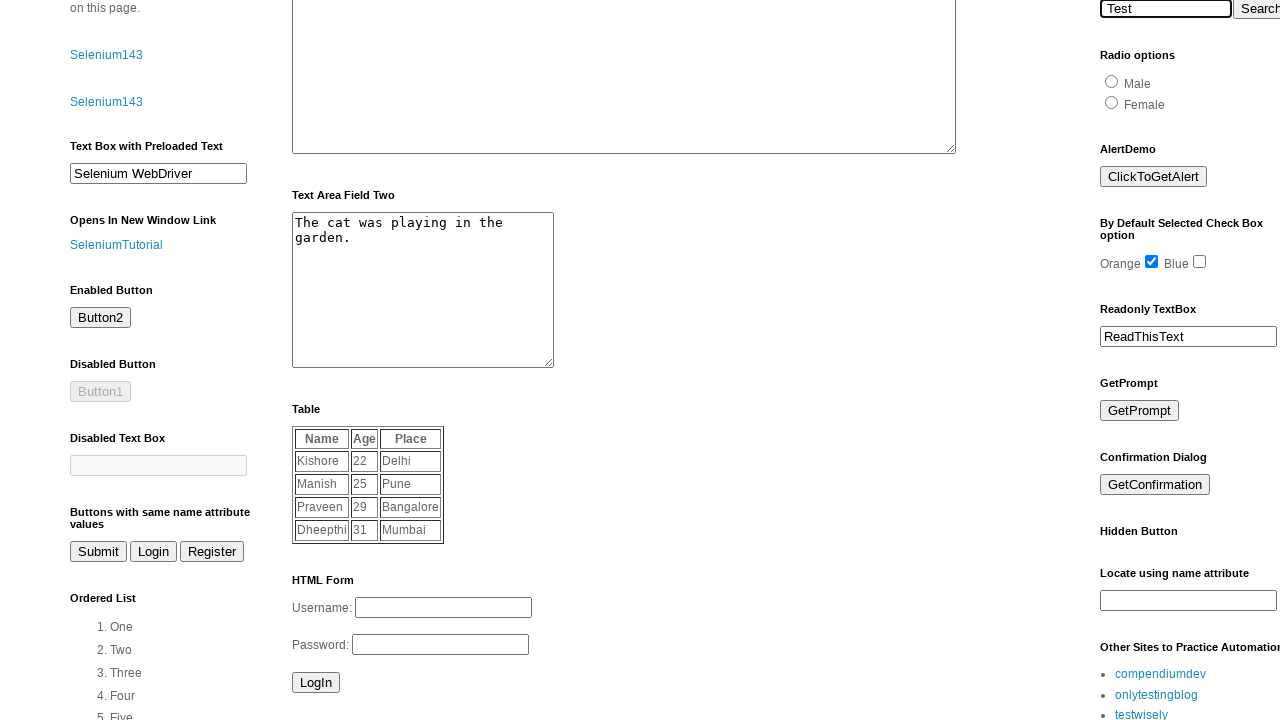

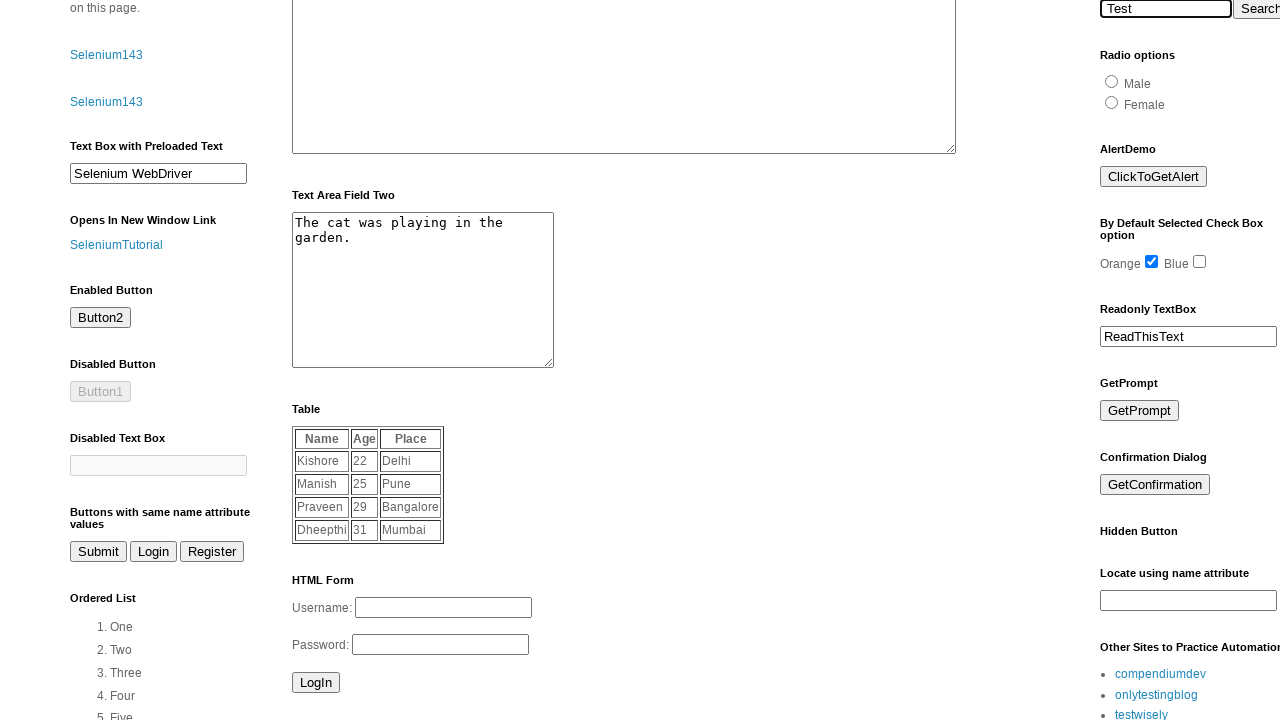